Tests file download functionality by navigating to the OpenOffice download page and clicking the download link to initiate a file download.

Starting URL: https://www.openoffice.org/download/

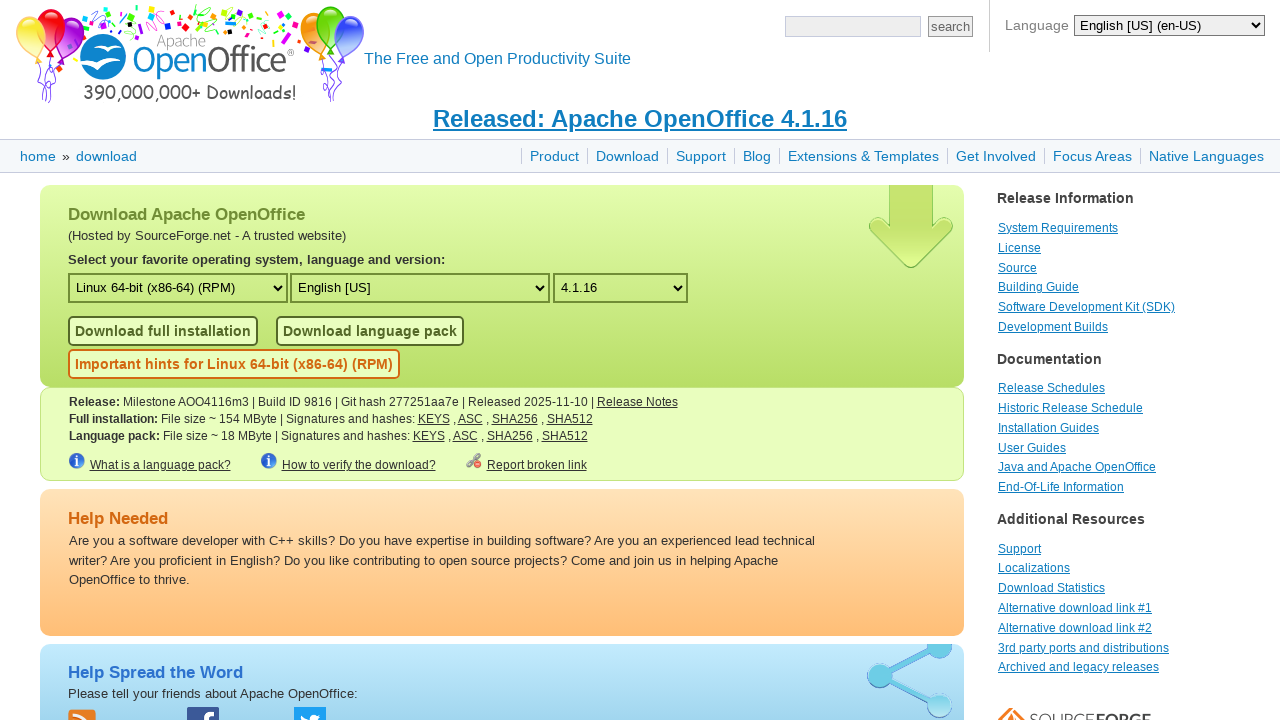

Waited for page to load (domcontentloaded)
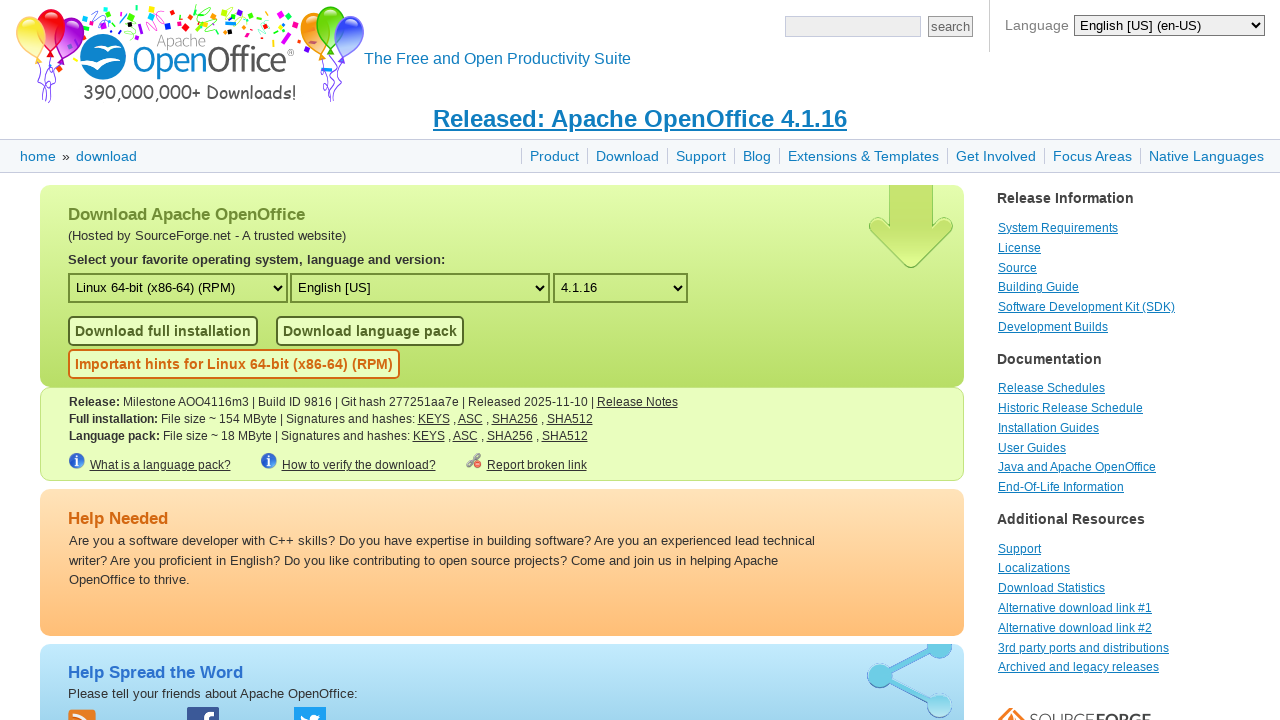

Clicked 'Download full installation' link at (163, 331) on text=Download full installation
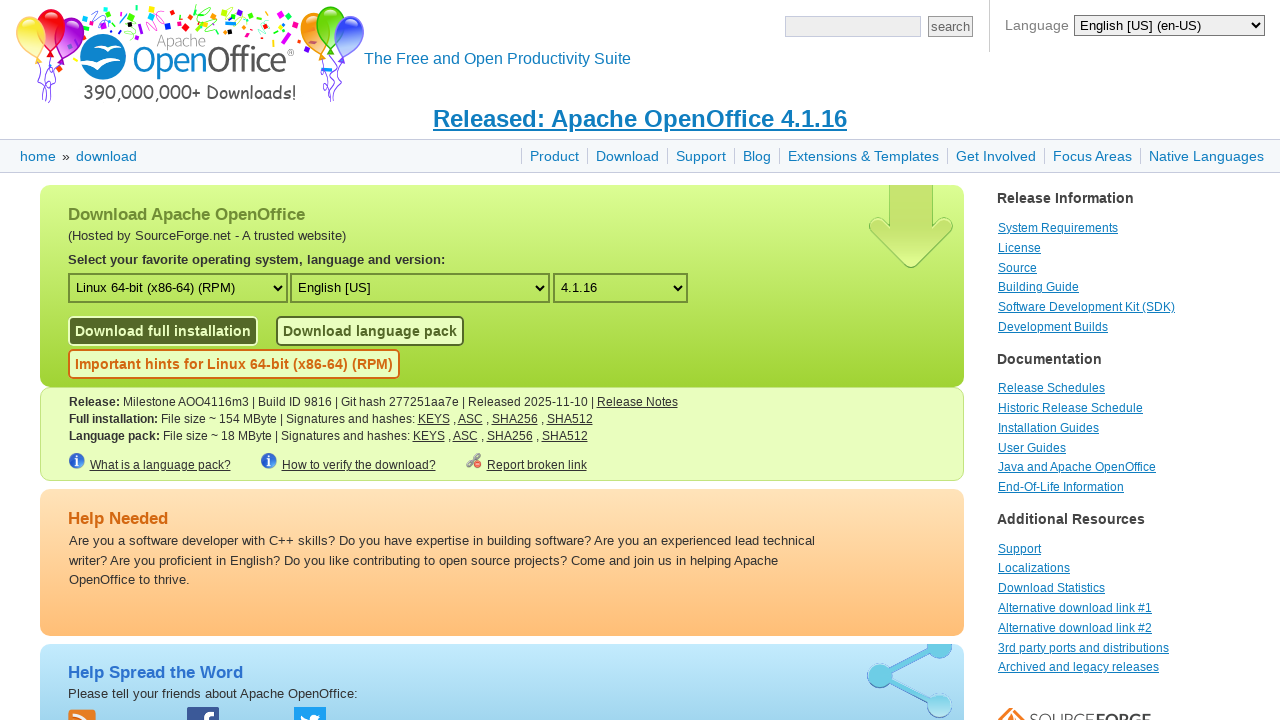

Waited 3 seconds for download to initiate
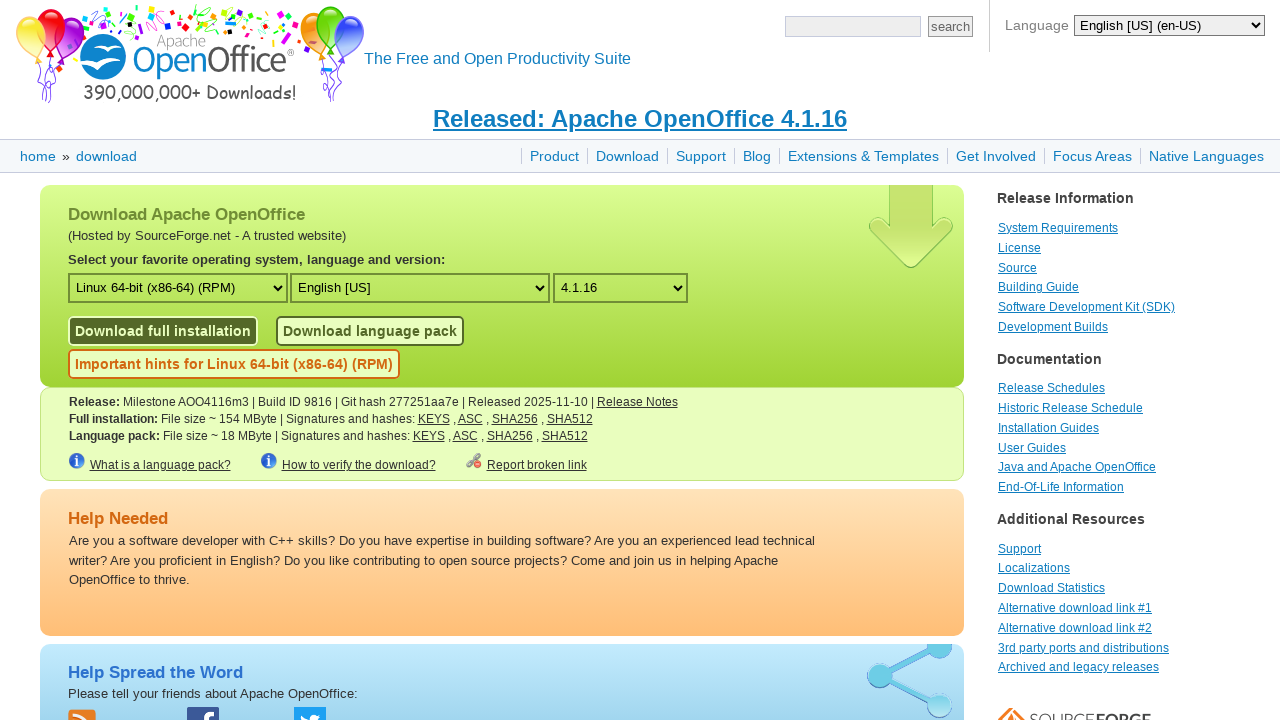

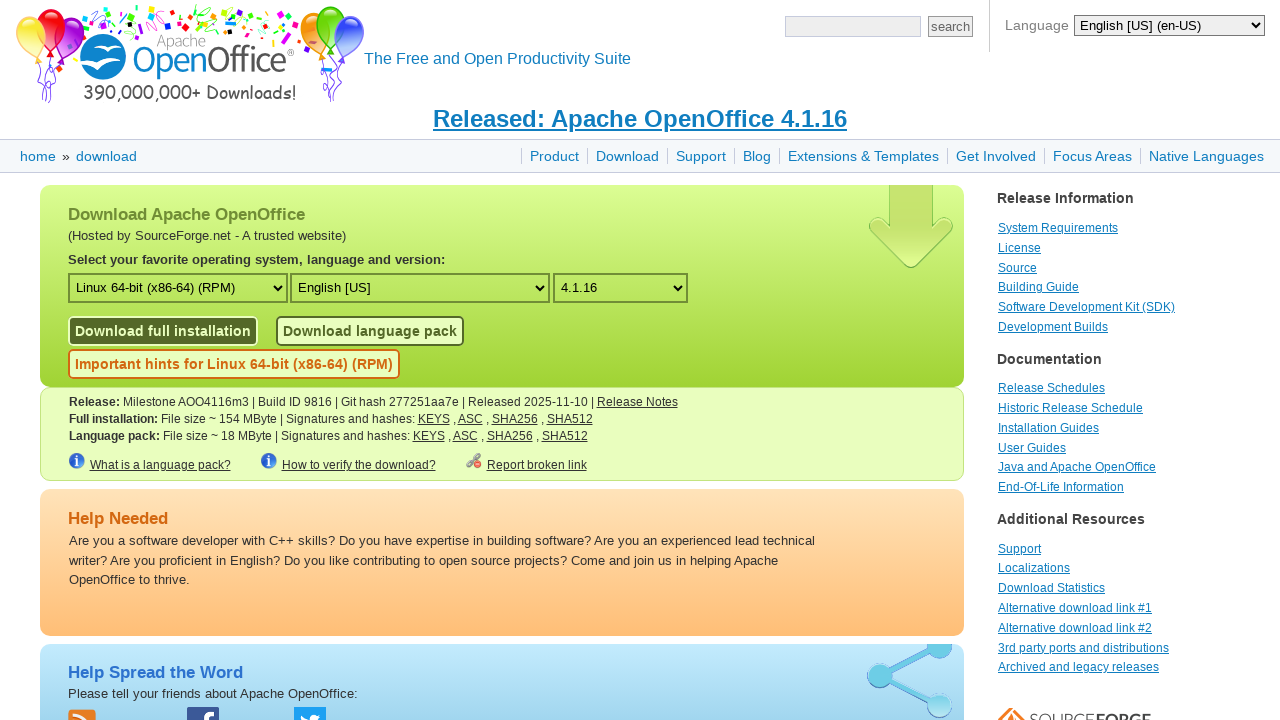